Tests JavaScript alert handling by scrolling to a button and double-clicking it to trigger an alert

Starting URL: https://only-testing-blog.blogspot.com/2014/09/selectable.html

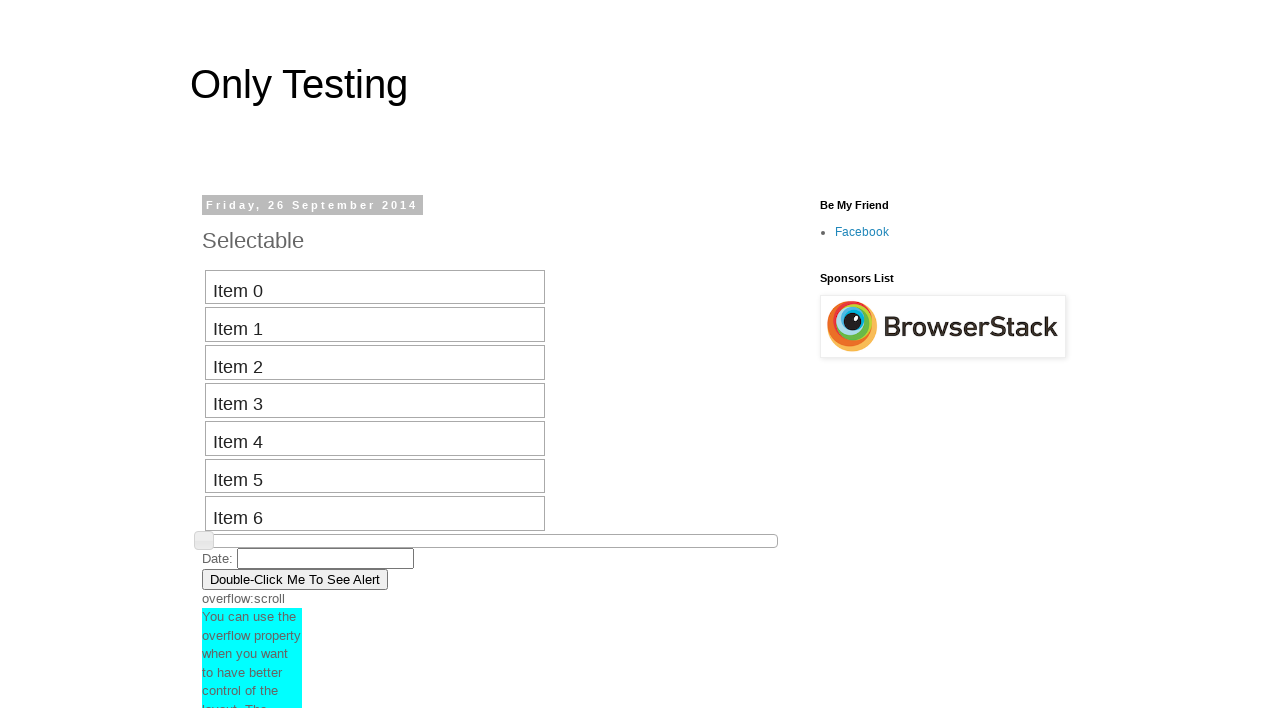

Scrolled button into view
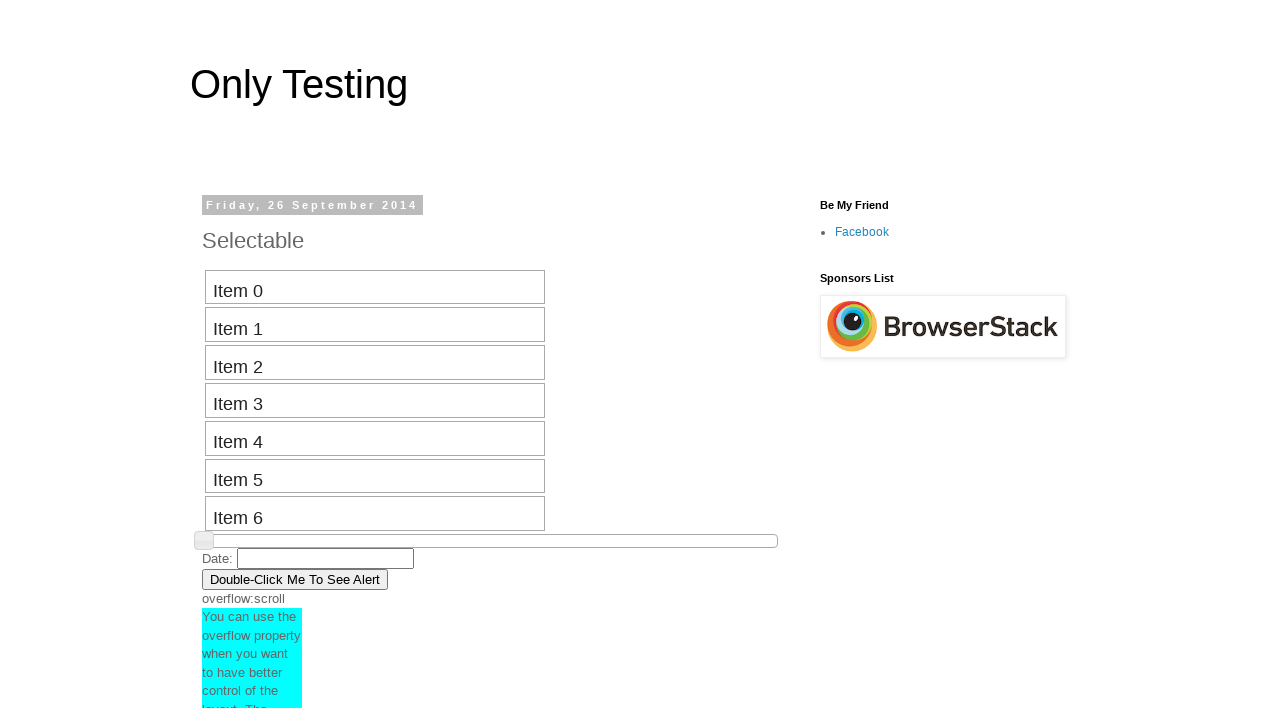

Double-clicked button to trigger JavaScript alert at (295, 579) on button >> nth=0
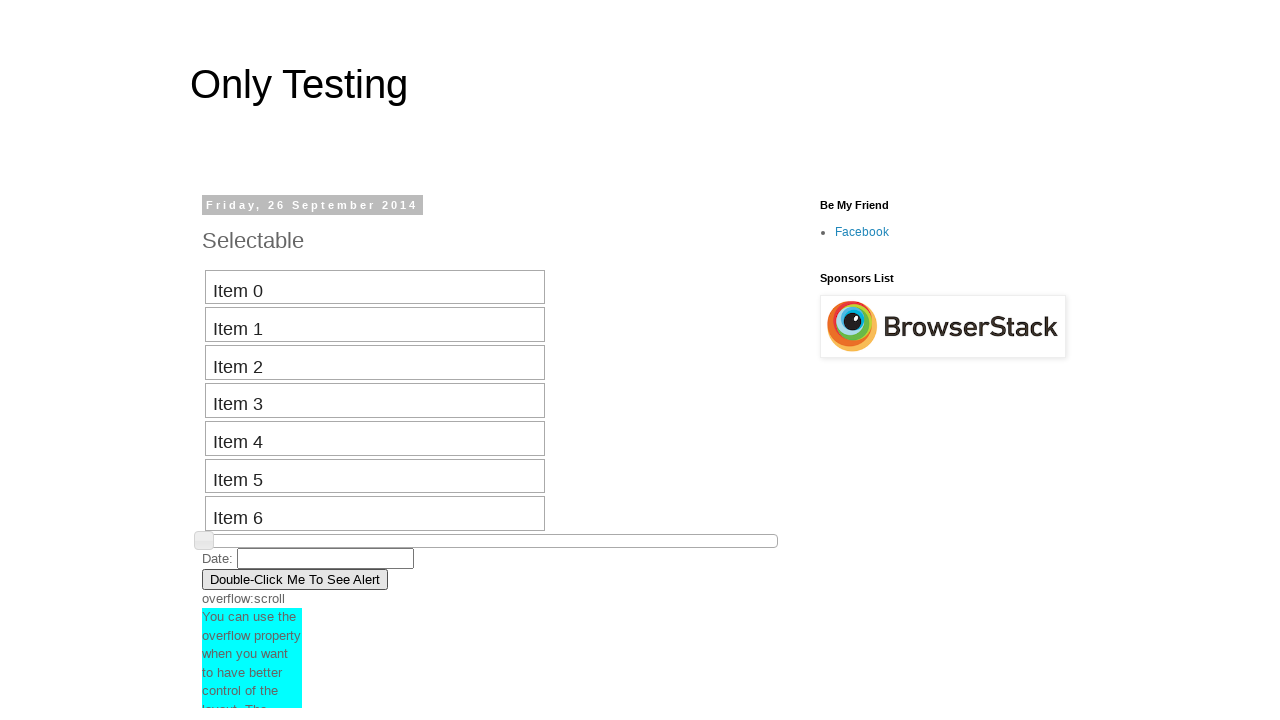

Button still present after alert interaction
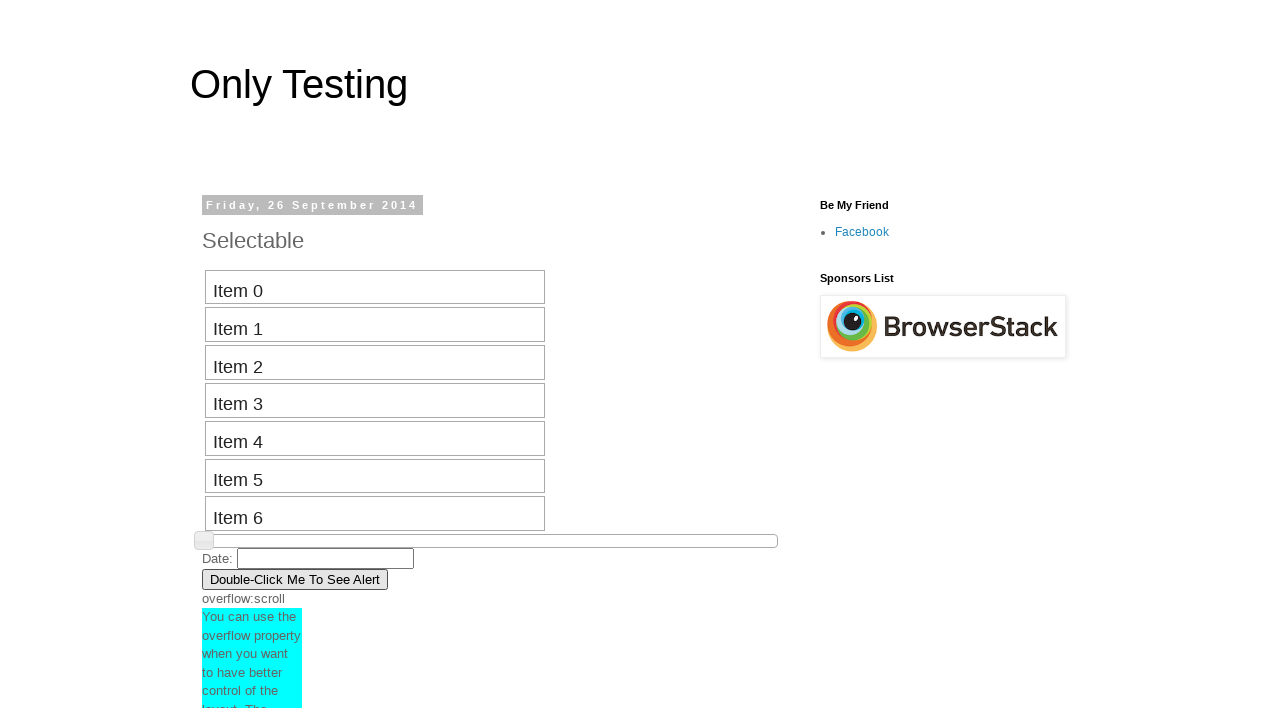

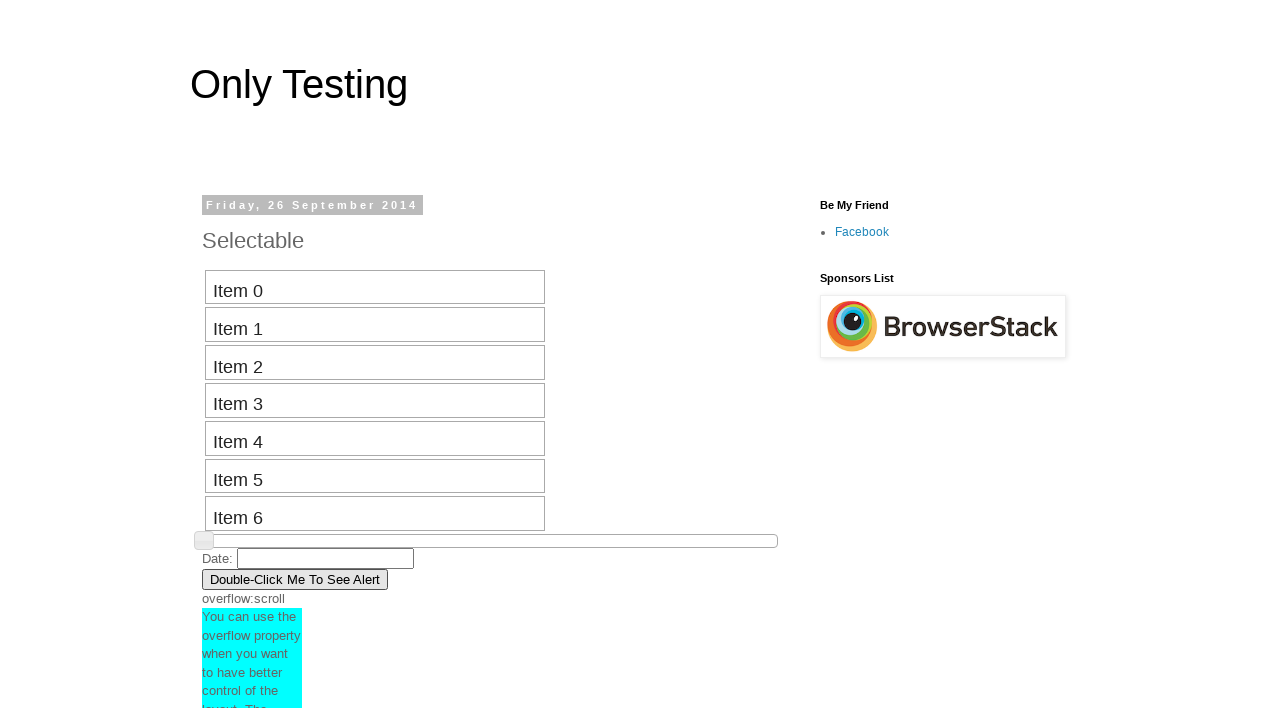